Tests that entered text is trimmed when editing a todo item.

Starting URL: https://demo.playwright.dev/todomvc

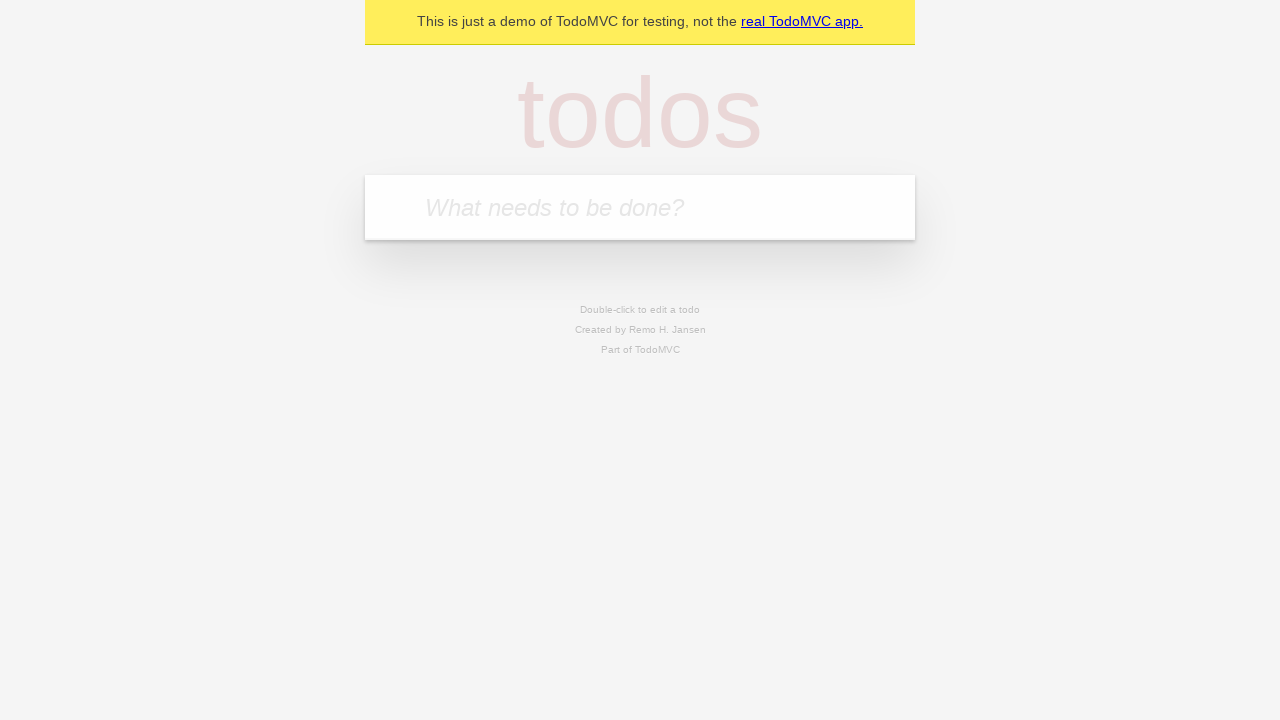

Filled todo input with 'buy some cheese' on internal:attr=[placeholder="What needs to be done?"i]
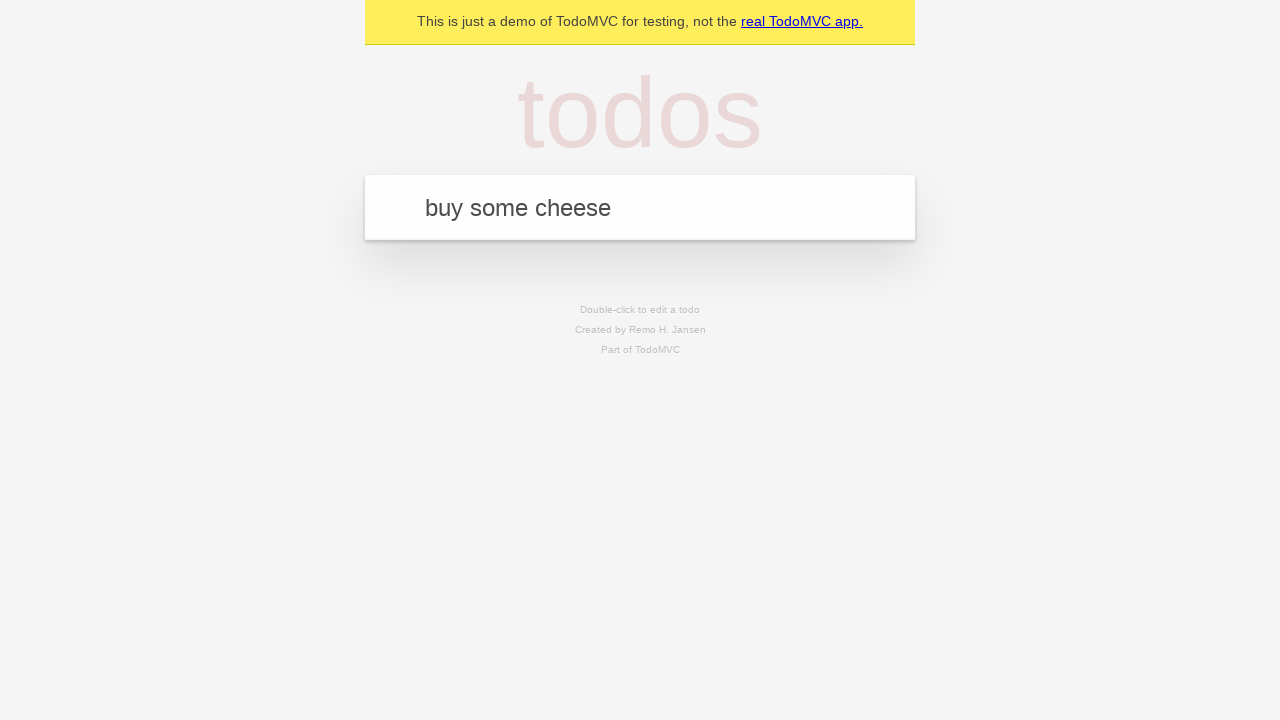

Pressed Enter to create first todo item on internal:attr=[placeholder="What needs to be done?"i]
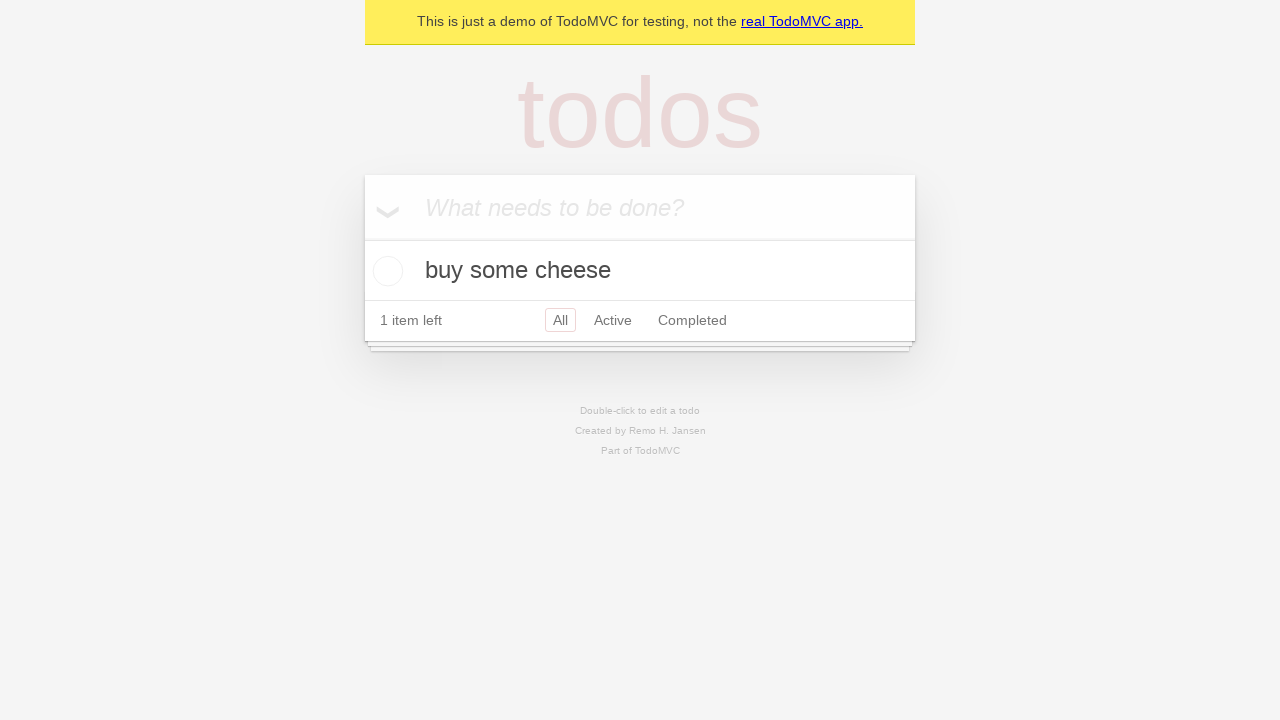

Filled todo input with 'feed the cat' on internal:attr=[placeholder="What needs to be done?"i]
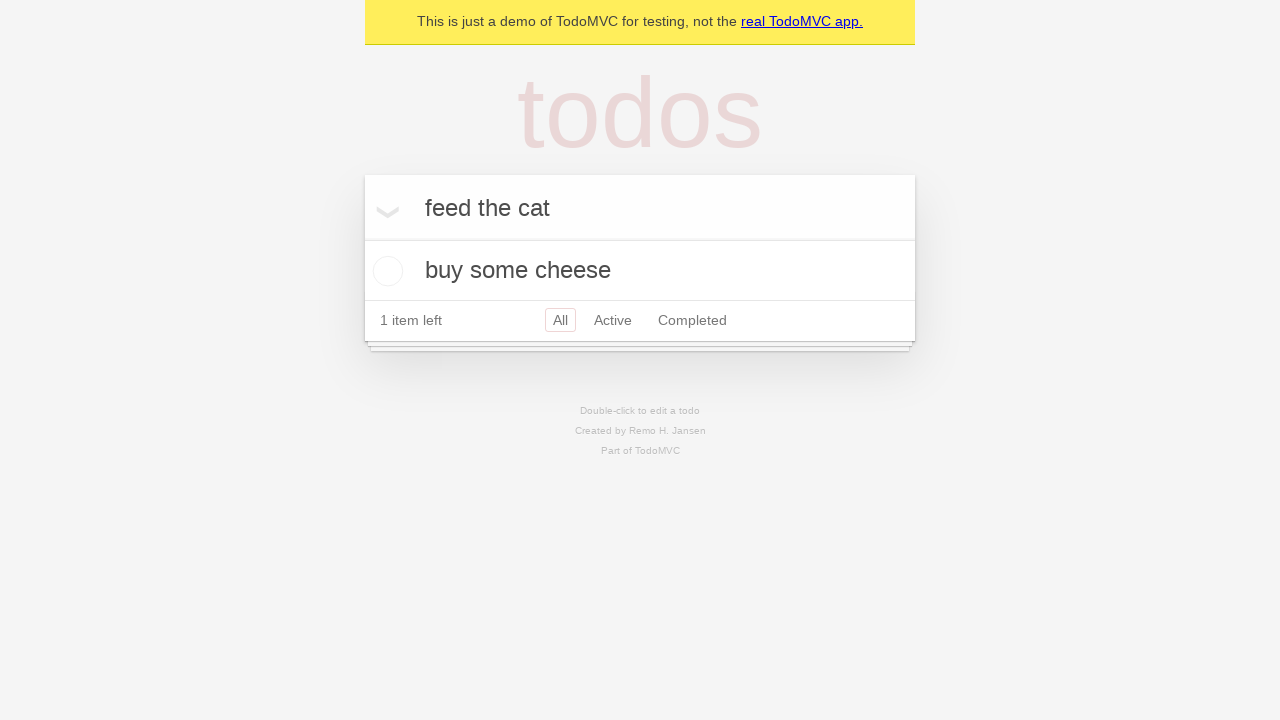

Pressed Enter to create second todo item on internal:attr=[placeholder="What needs to be done?"i]
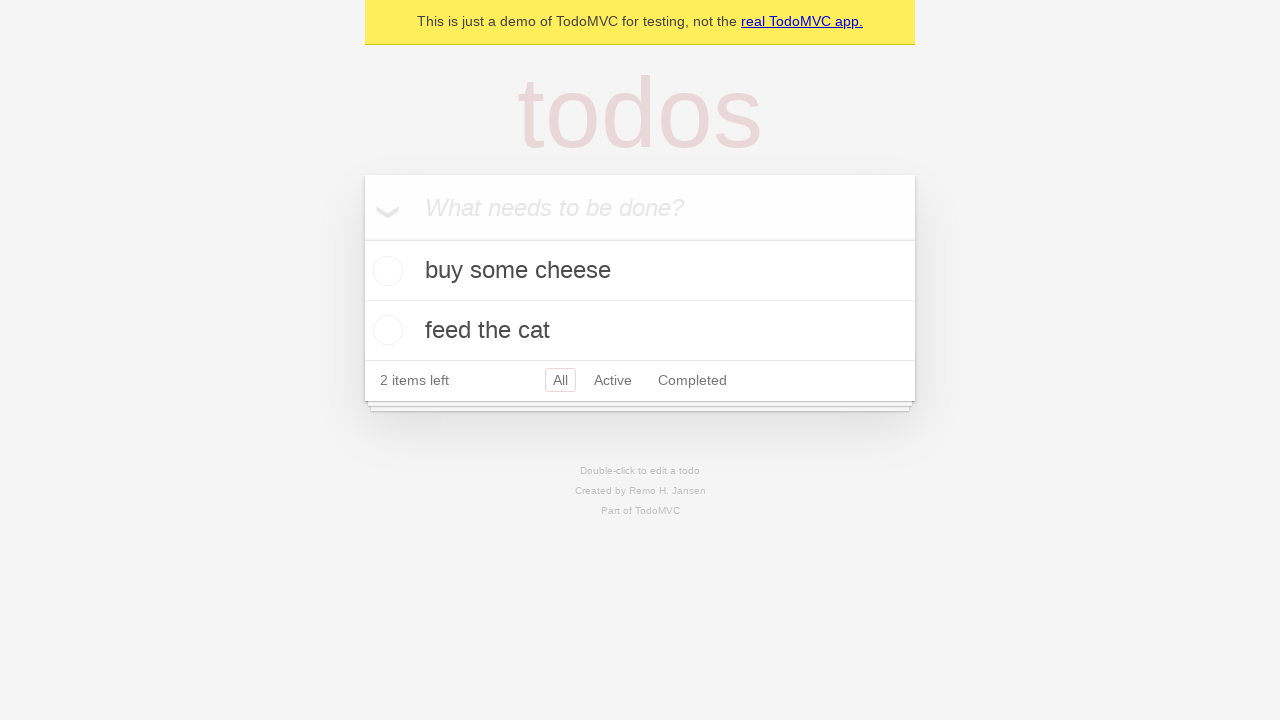

Filled todo input with 'book a doctors appointment' on internal:attr=[placeholder="What needs to be done?"i]
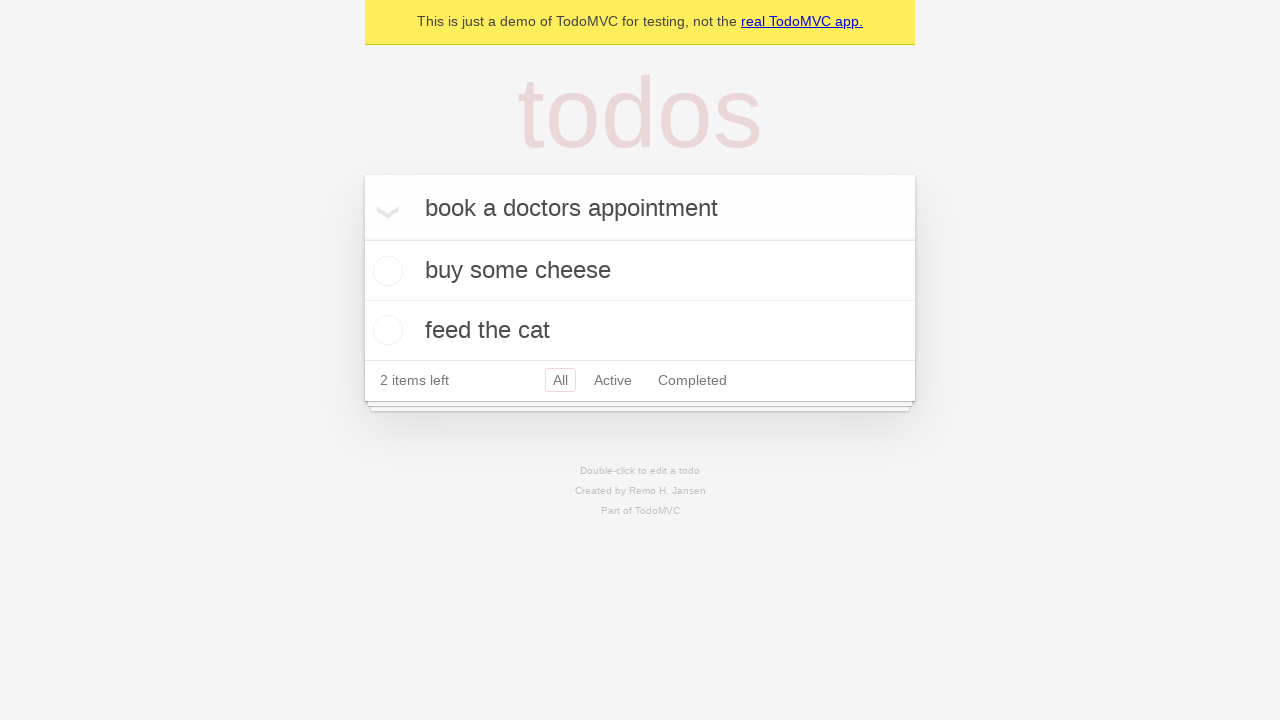

Pressed Enter to create third todo item on internal:attr=[placeholder="What needs to be done?"i]
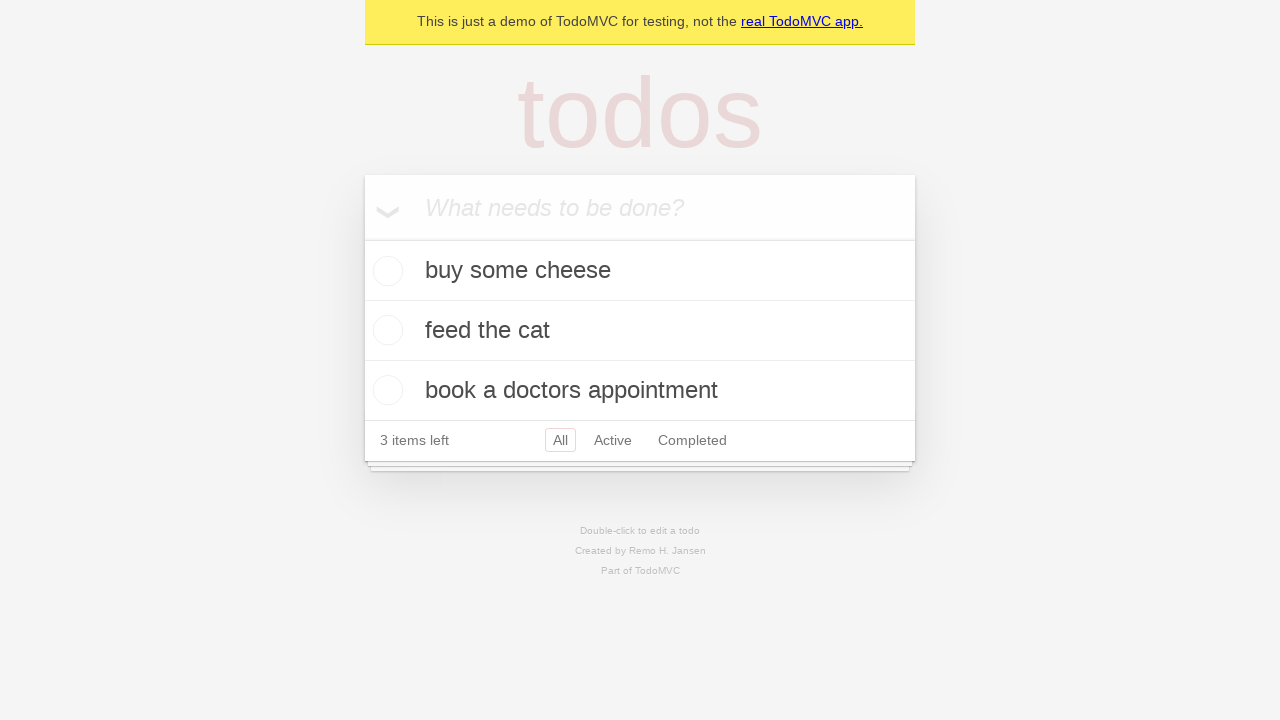

Double-clicked second todo item to enter edit mode at (640, 331) on internal:testid=[data-testid="todo-item"s] >> nth=1
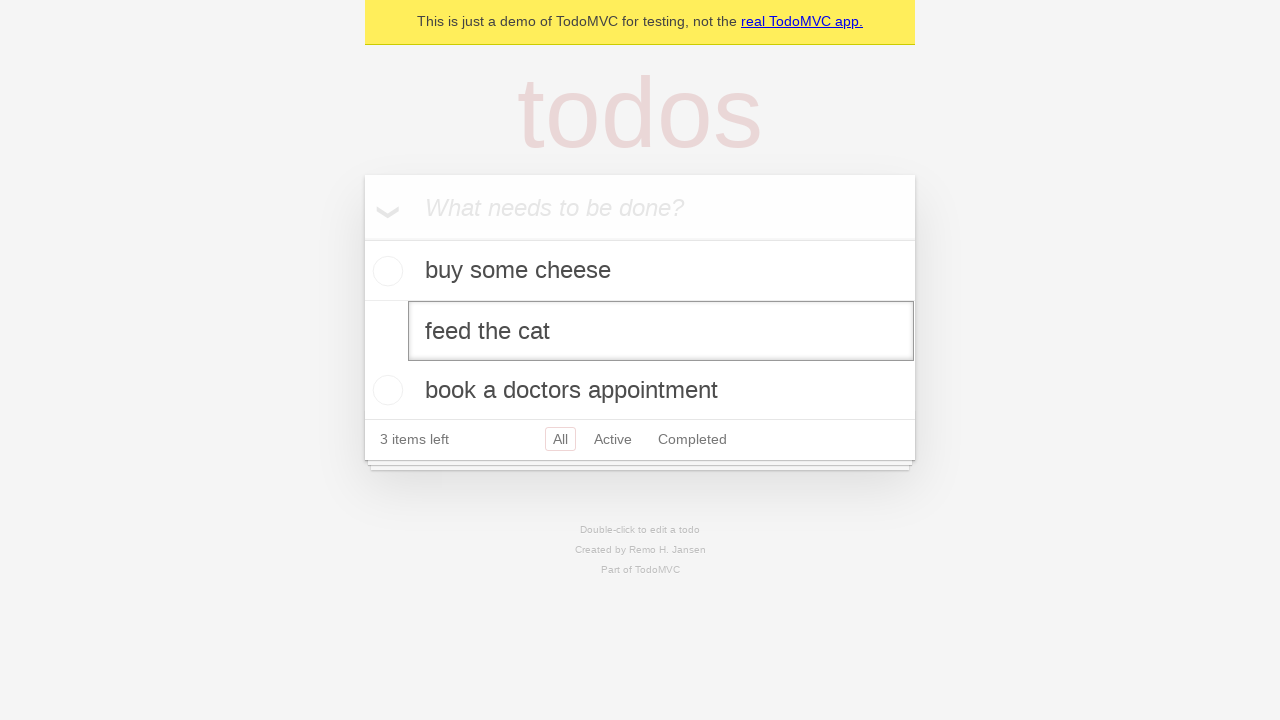

Filled edit textbox with whitespace-padded text '    buy some sausages    ' on internal:testid=[data-testid="todo-item"s] >> nth=1 >> internal:role=textbox[nam
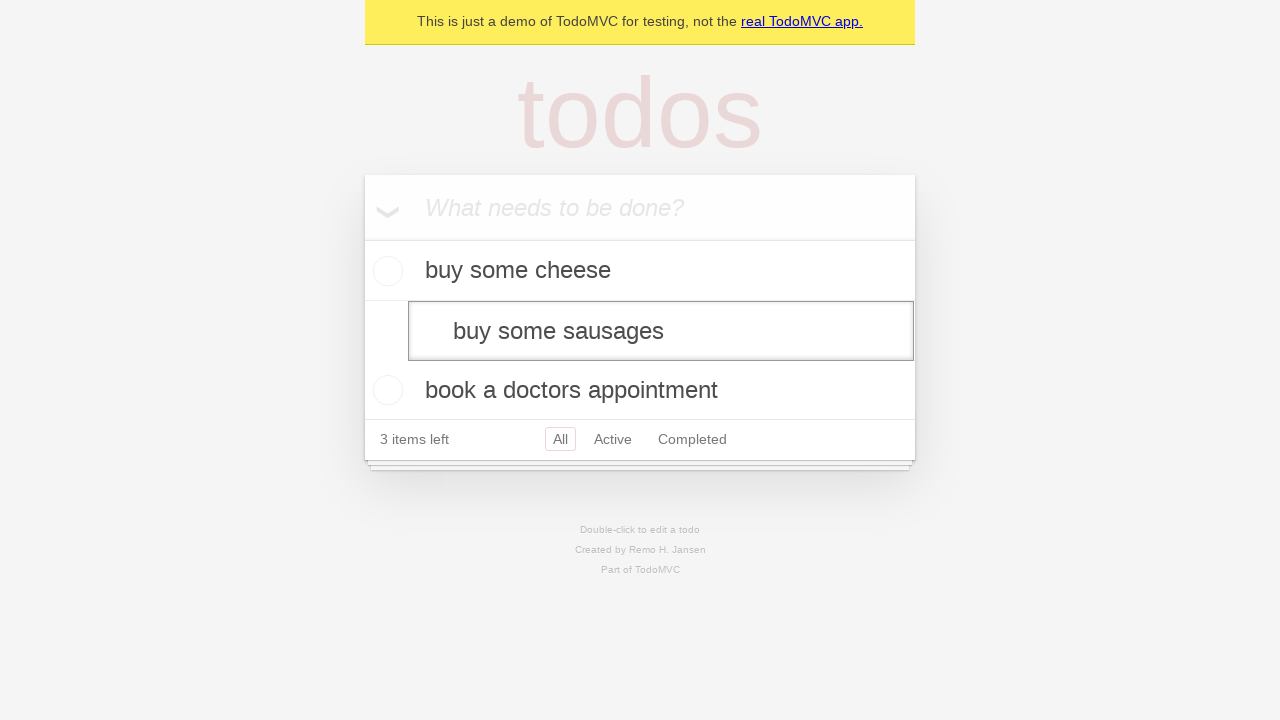

Pressed Enter to save edited todo item with trimmed text on internal:testid=[data-testid="todo-item"s] >> nth=1 >> internal:role=textbox[nam
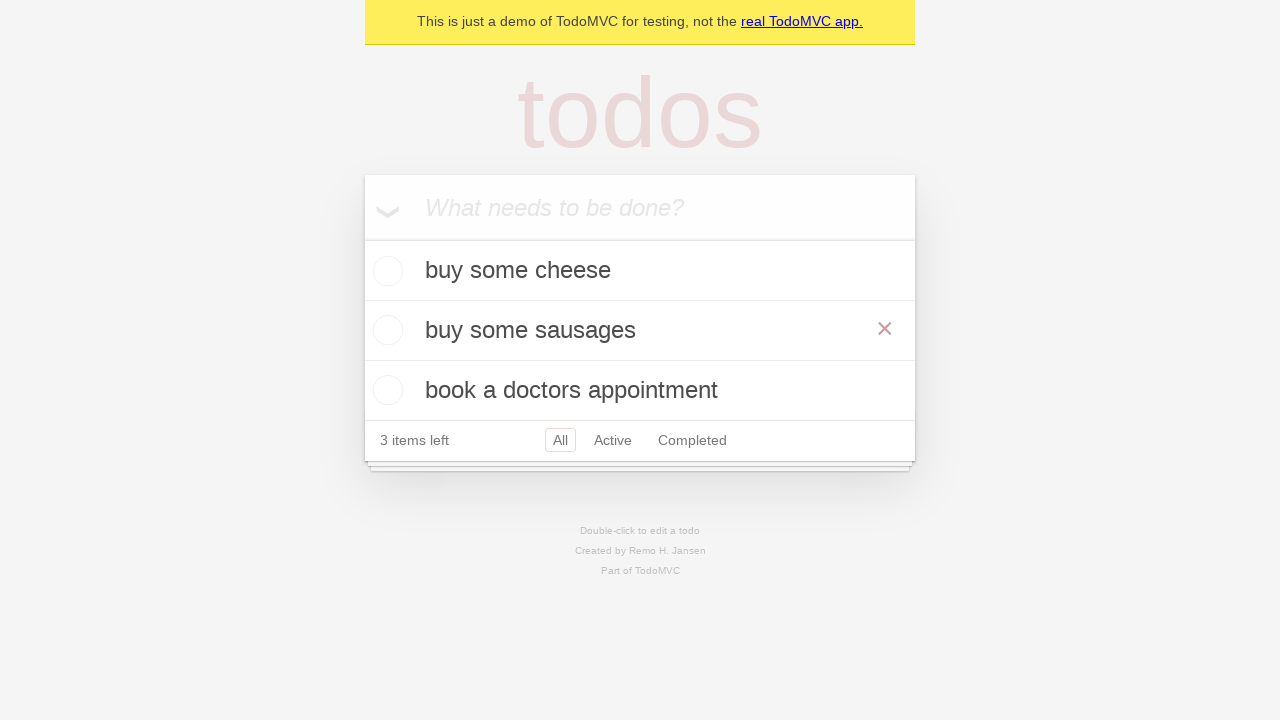

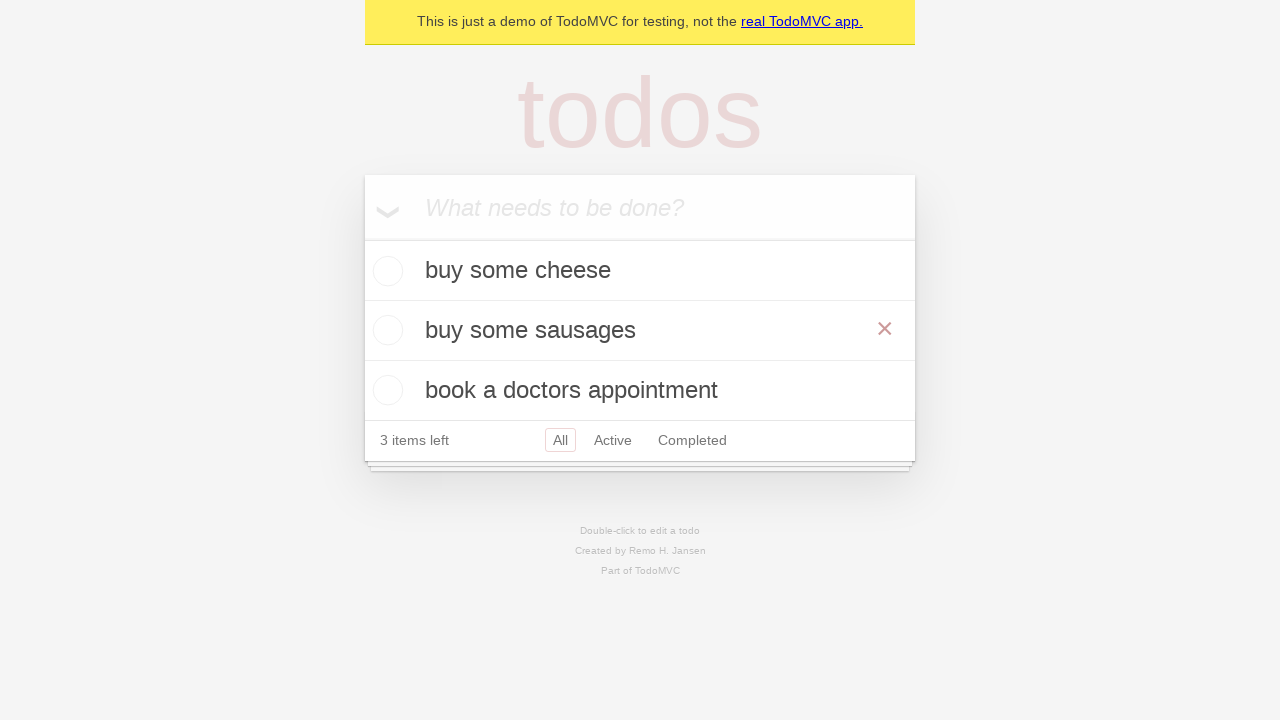